Tests passenger count dropdown by clicking to open it, incrementing adult count 4 times to reach 5 adults, then closing and verifying the selection

Starting URL: https://rahulshettyacademy.com/dropdownsPractise/

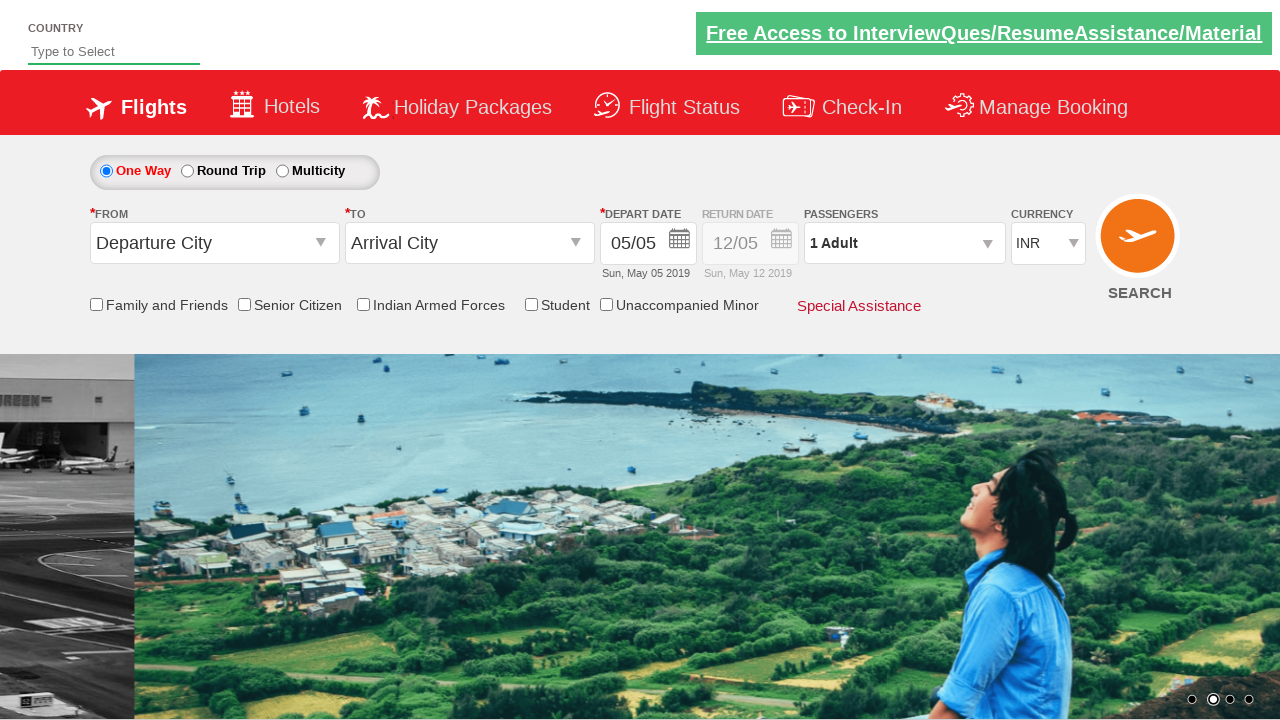

Clicked passenger info dropdown to open it at (904, 243) on #divpaxinfo
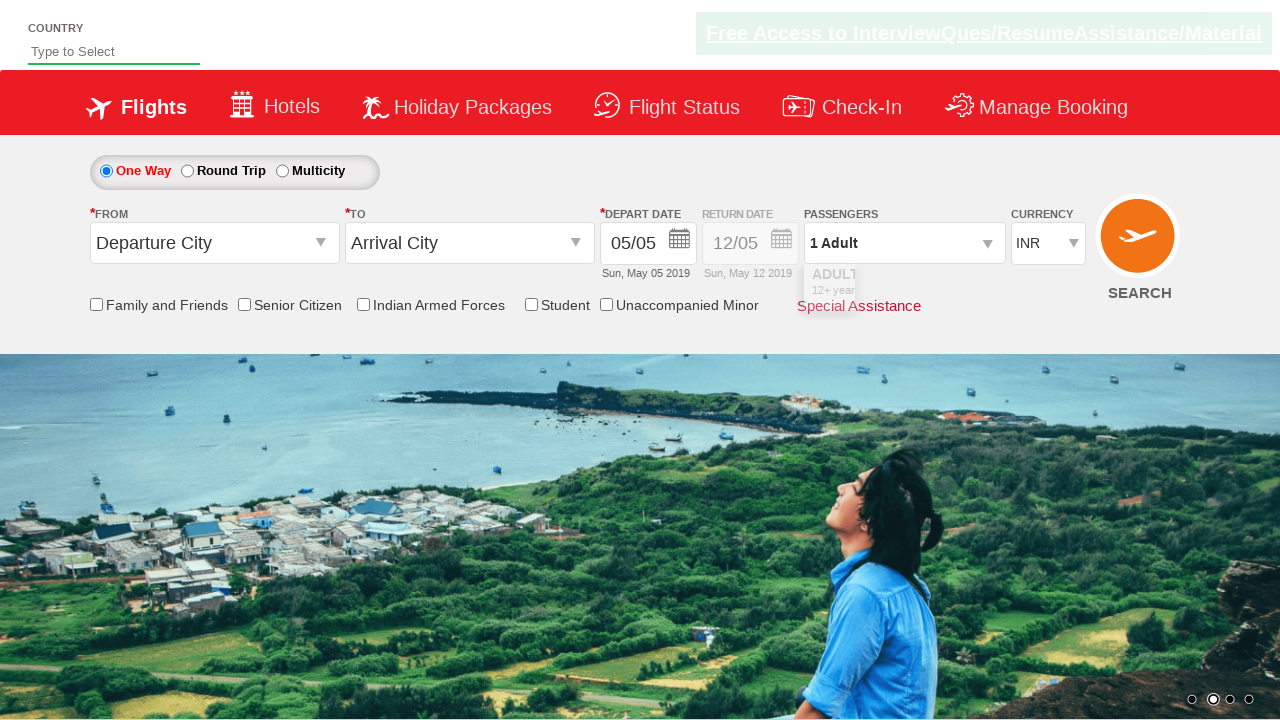

Waited for dropdown to be visible
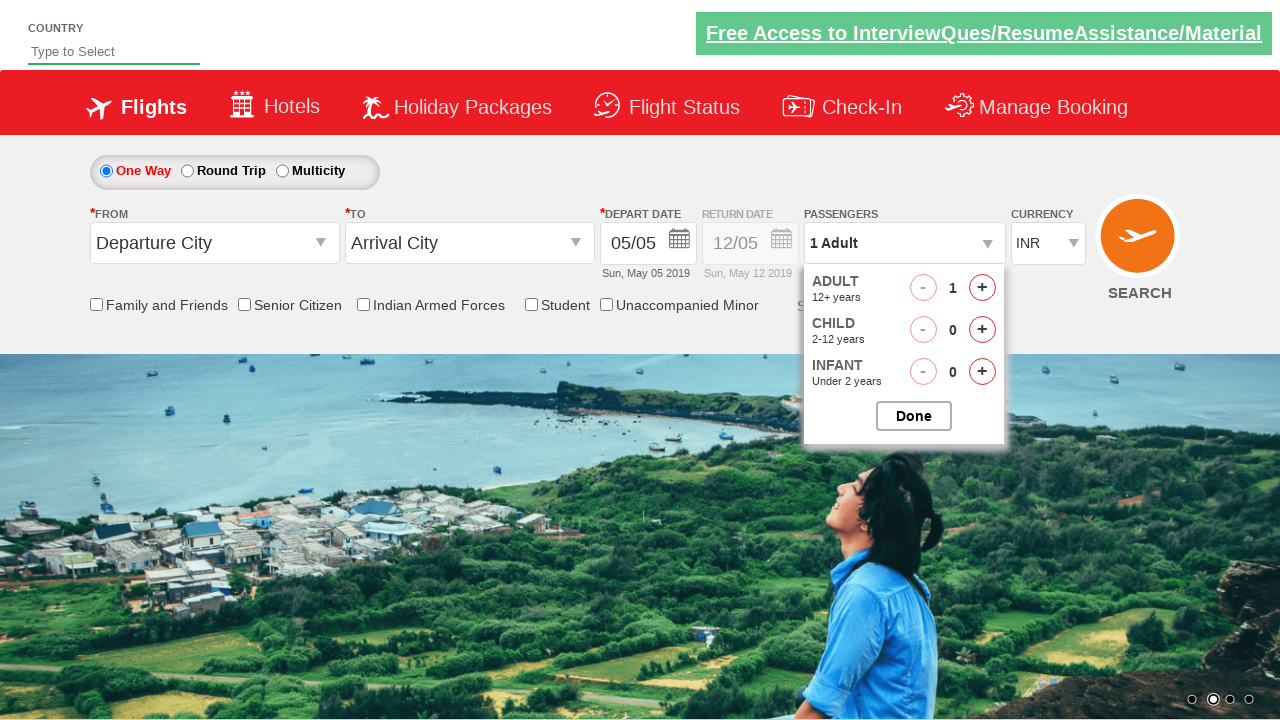

Incremented adult count (iteration 1 of 4) at (982, 288) on #hrefIncAdt
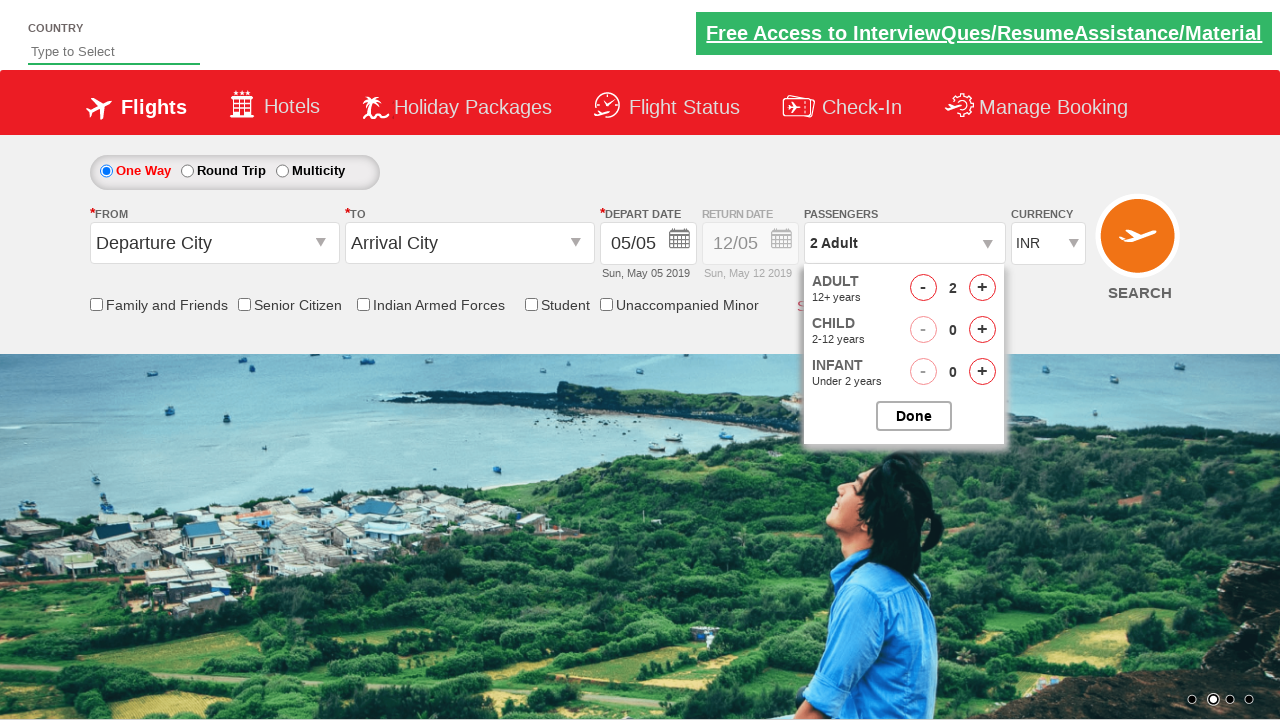

Incremented adult count (iteration 2 of 4) at (982, 288) on #hrefIncAdt
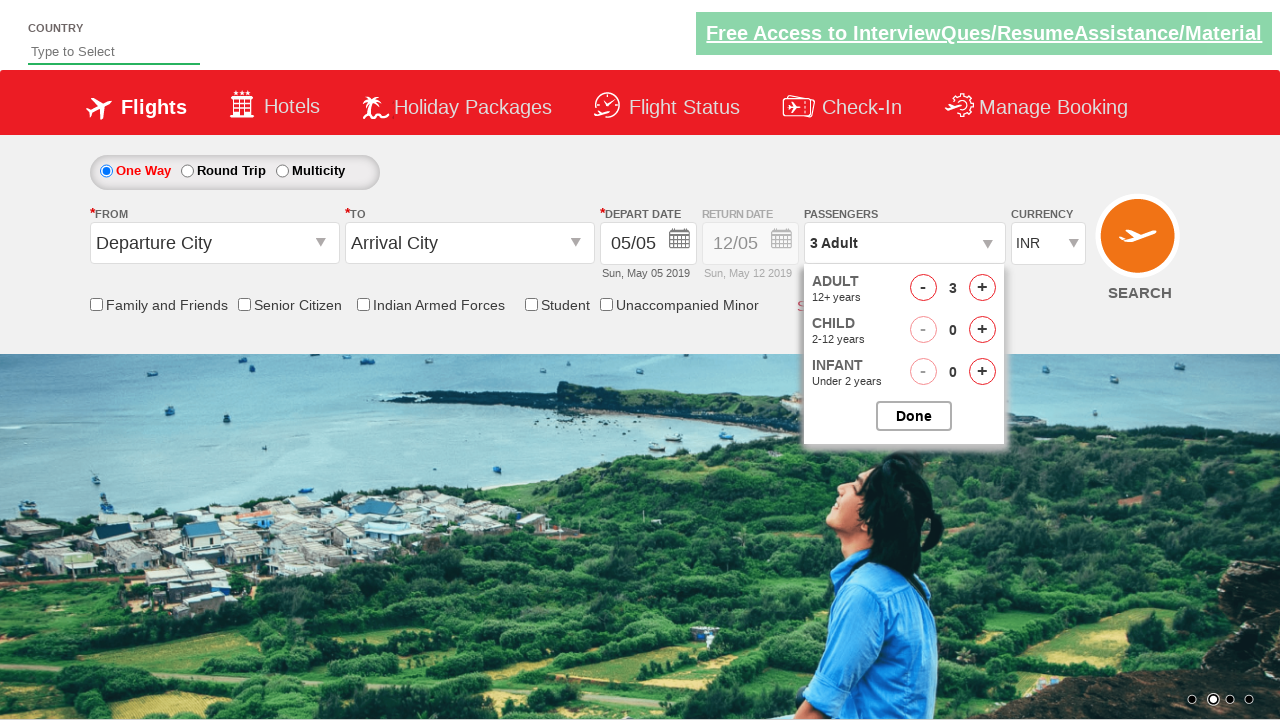

Incremented adult count (iteration 3 of 4) at (982, 288) on #hrefIncAdt
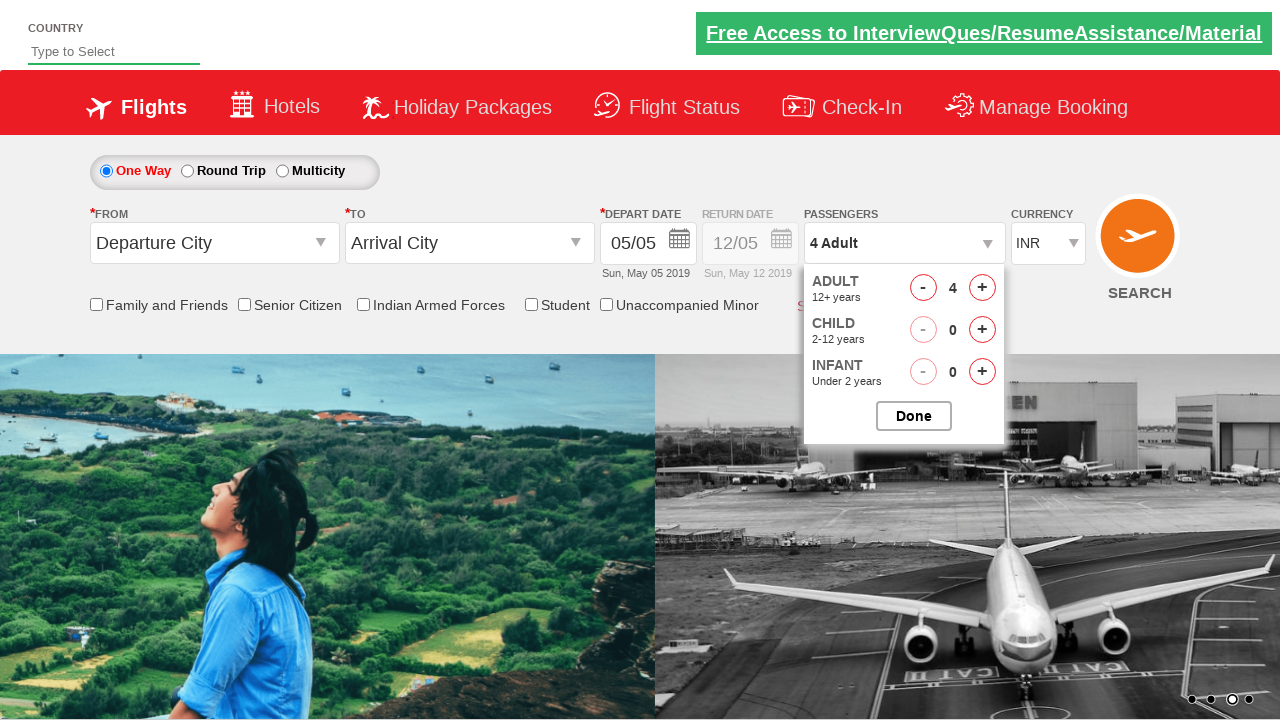

Incremented adult count (iteration 4 of 4) at (982, 288) on #hrefIncAdt
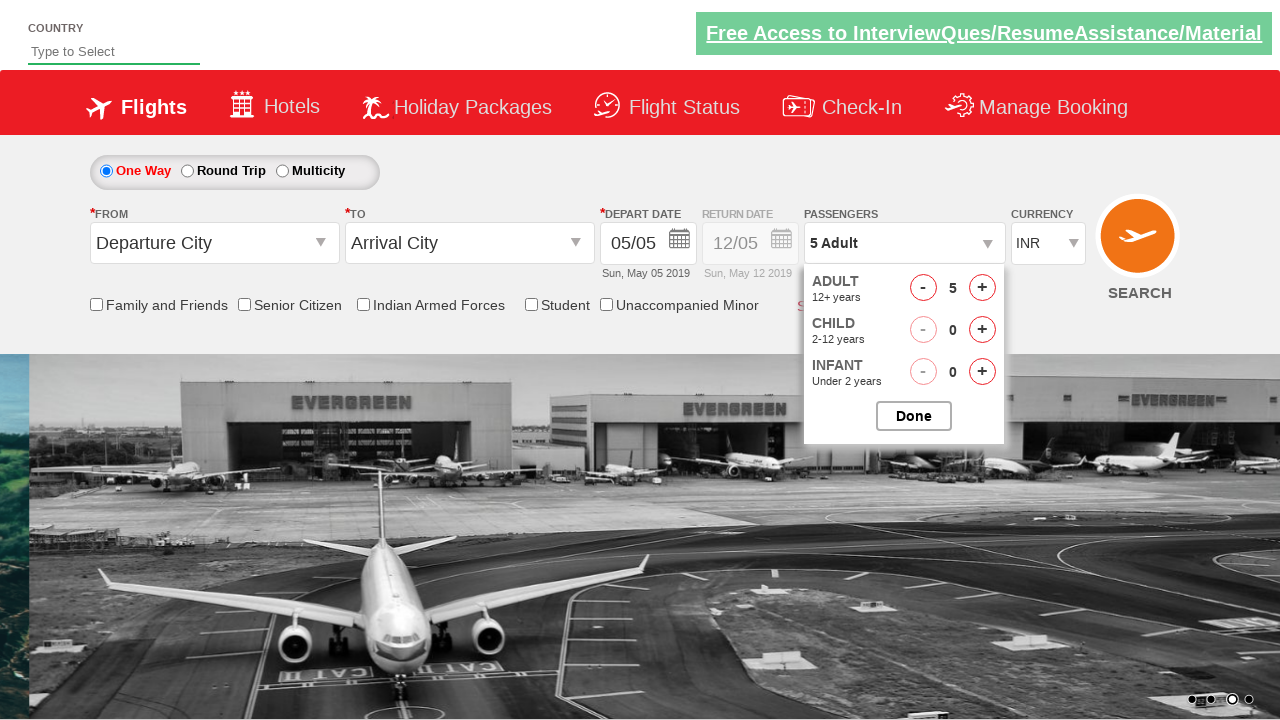

Closed the passenger options dropdown at (914, 416) on #btnclosepaxoption
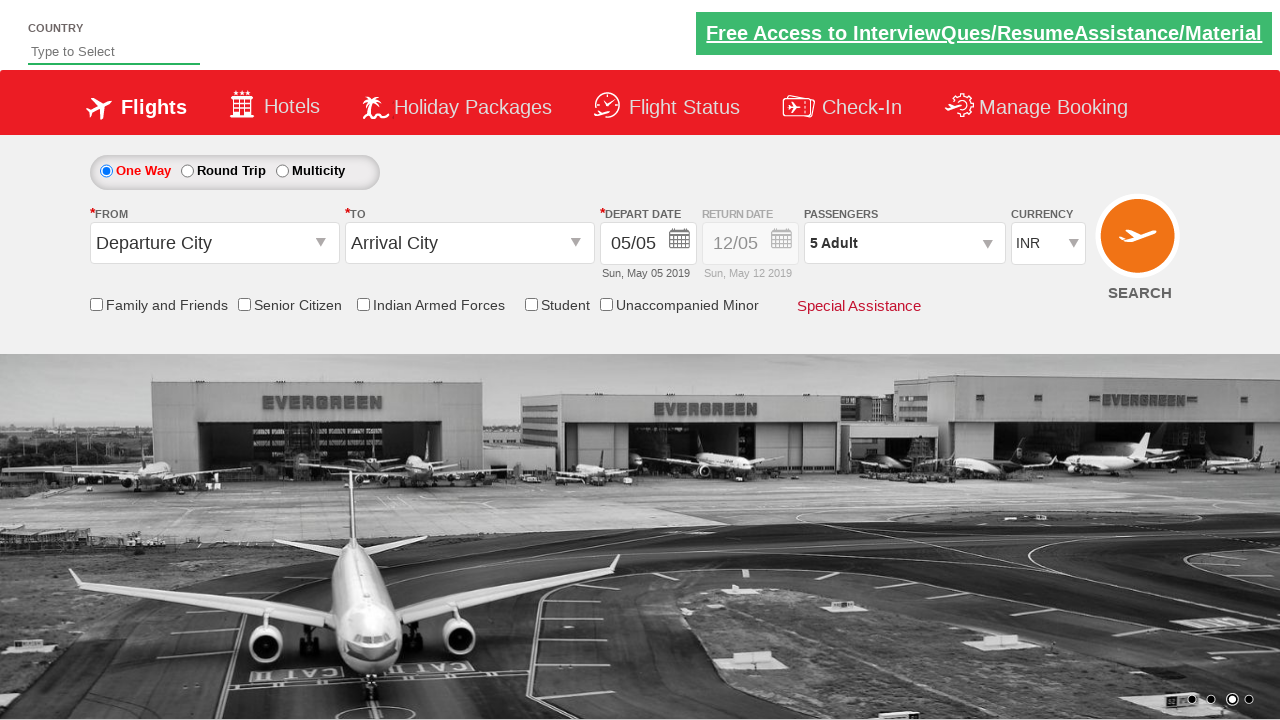

Verified dropdown shows '5 Adult'
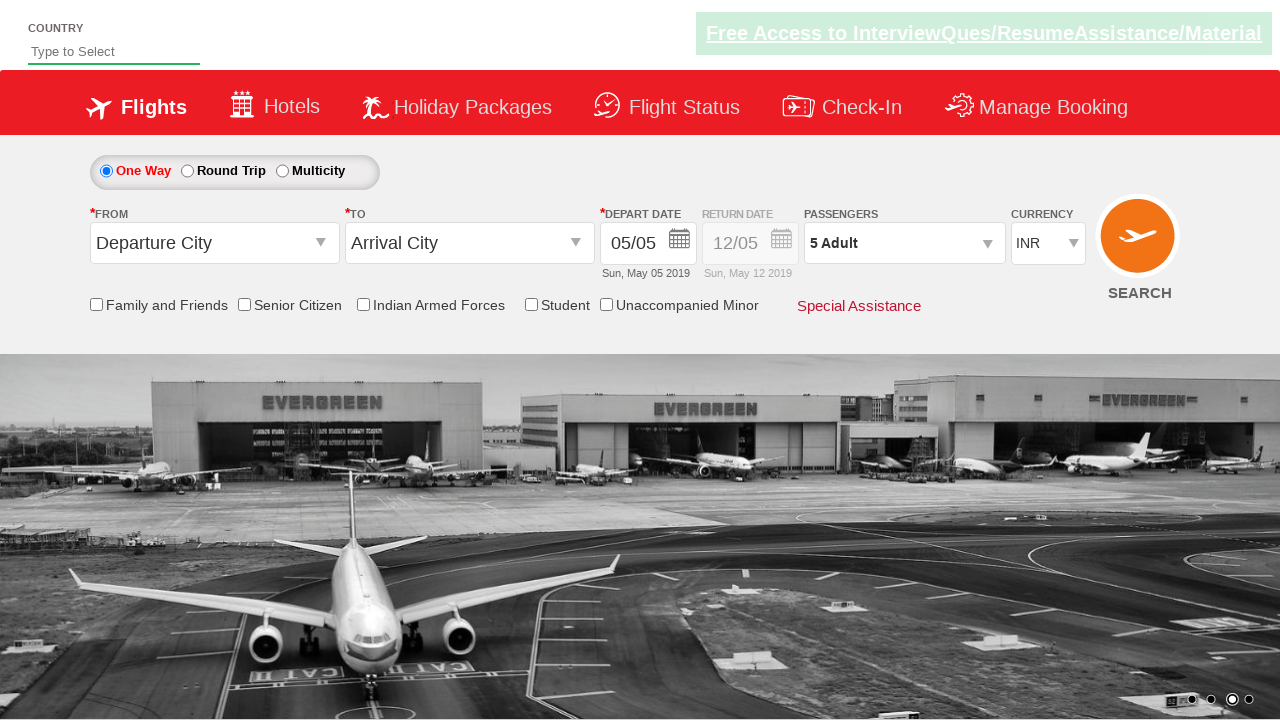

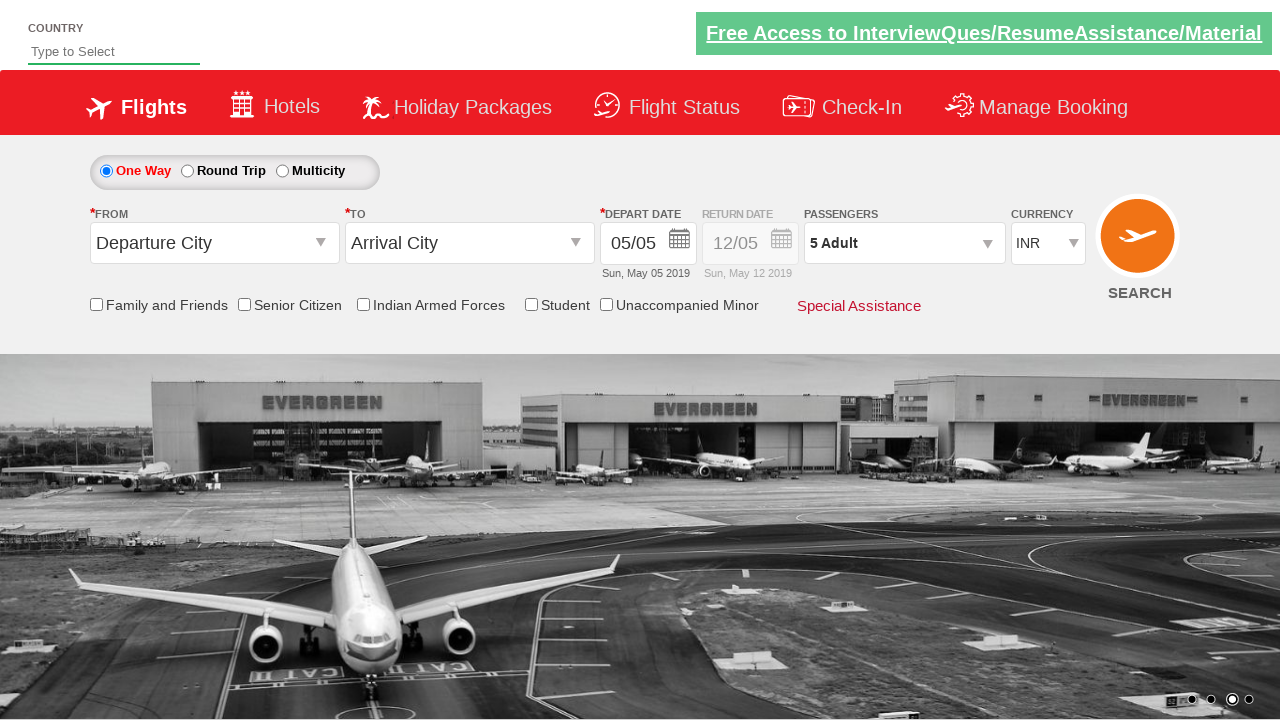